Tests the add/remove elements functionality by clicking the Add Element button, verifying the Delete button appears, clicking Delete, and verifying the page heading remains visible

Starting URL: https://the-internet.herokuapp.com/add_remove_elements/

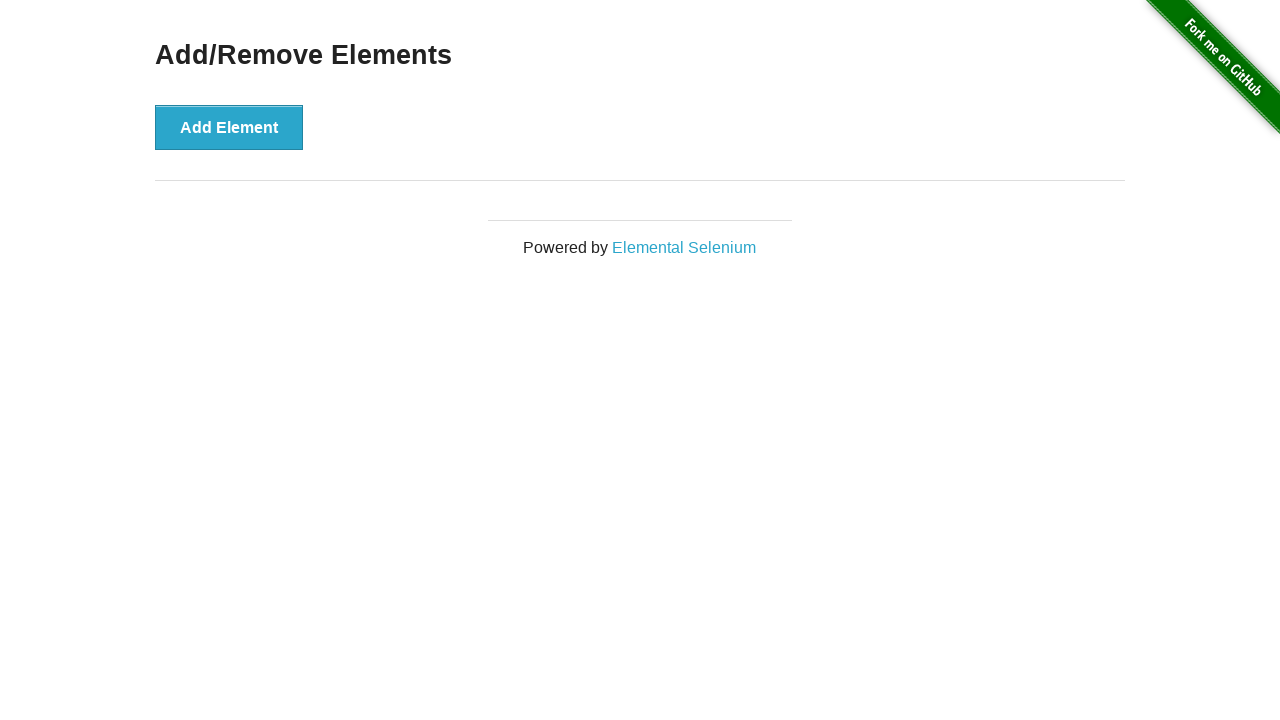

Clicked Add Element button at (229, 127) on button[onclick='addElement()']
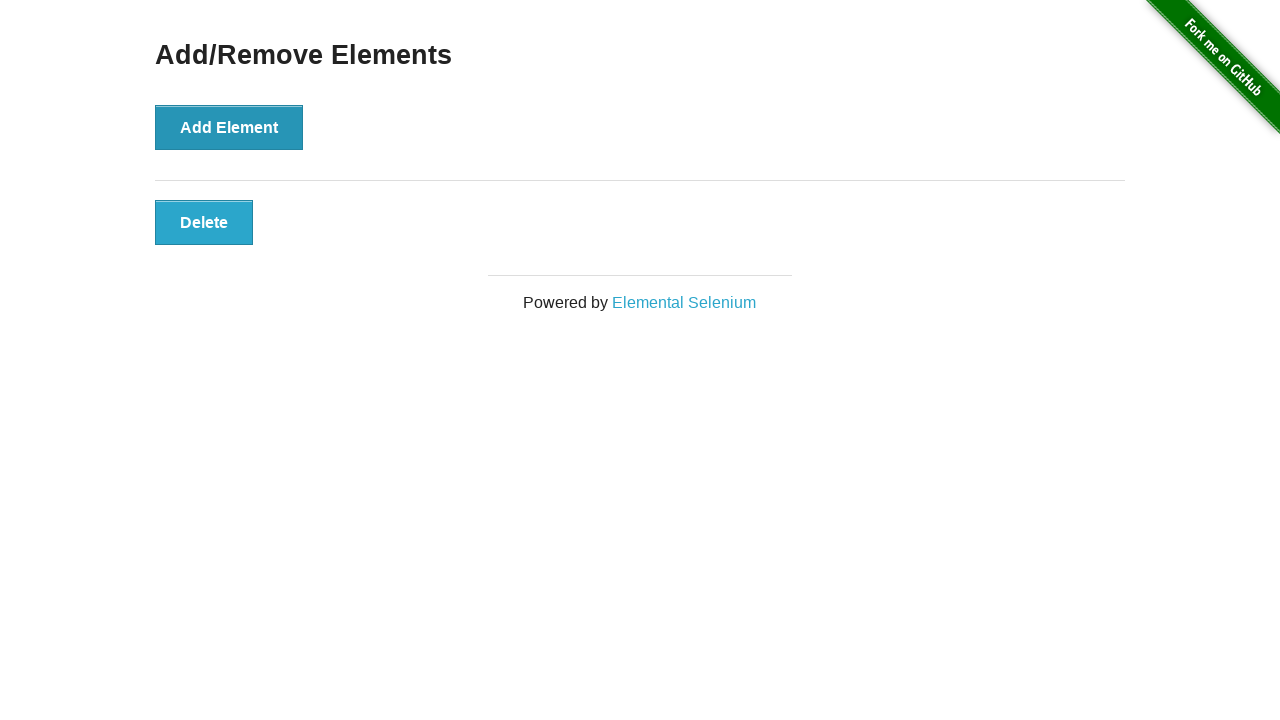

Delete button appeared after adding element
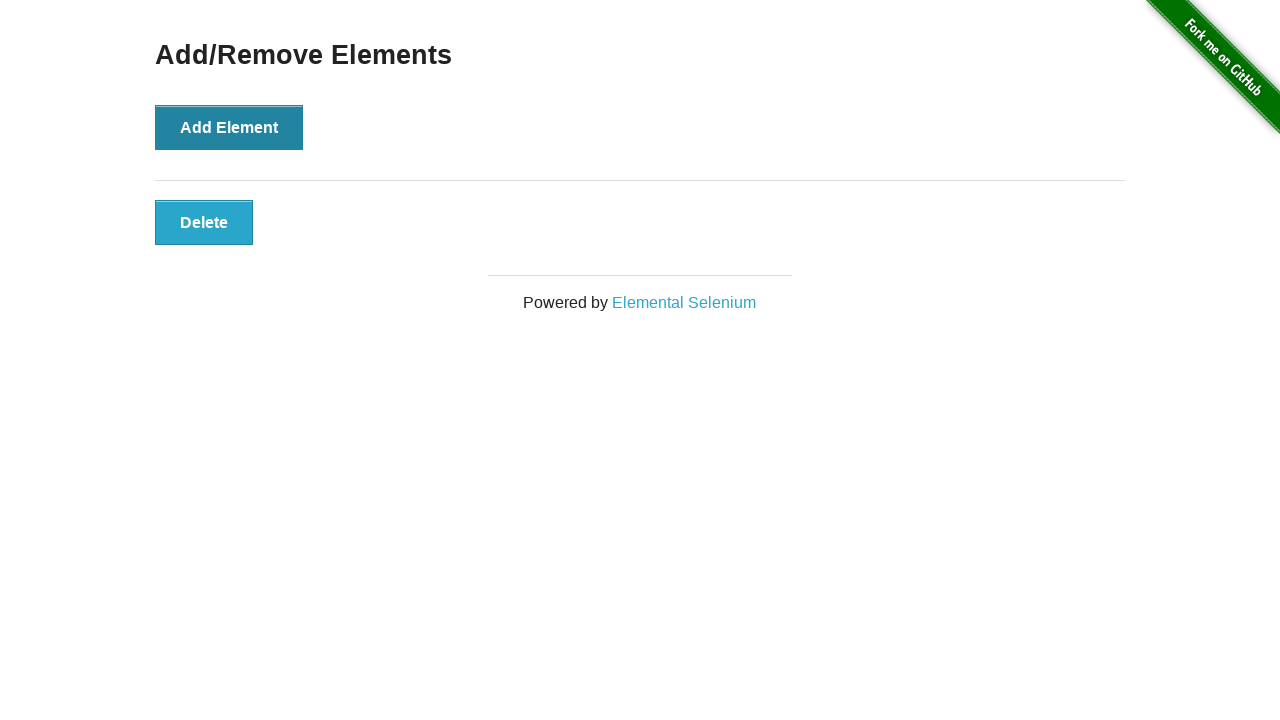

Clicked Delete button at (204, 222) on button[onclick='deleteElement()']
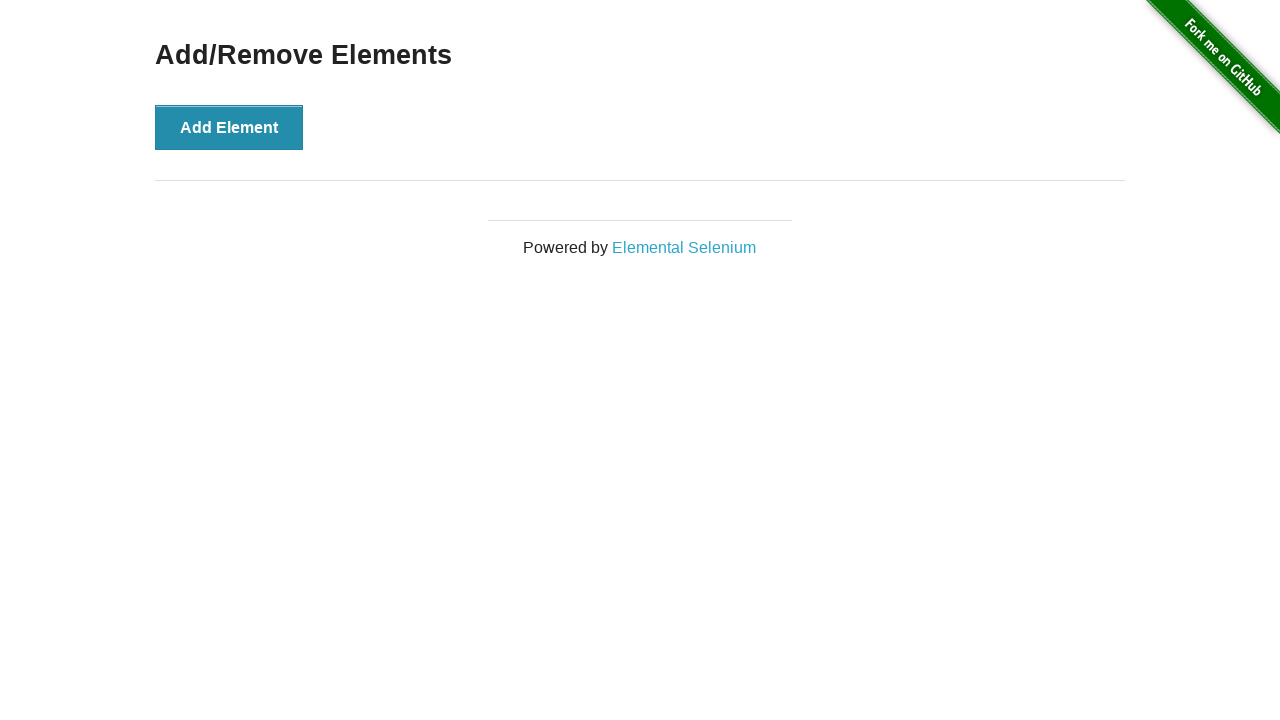

Verified Add/Remove Elements heading remains visible after deletion
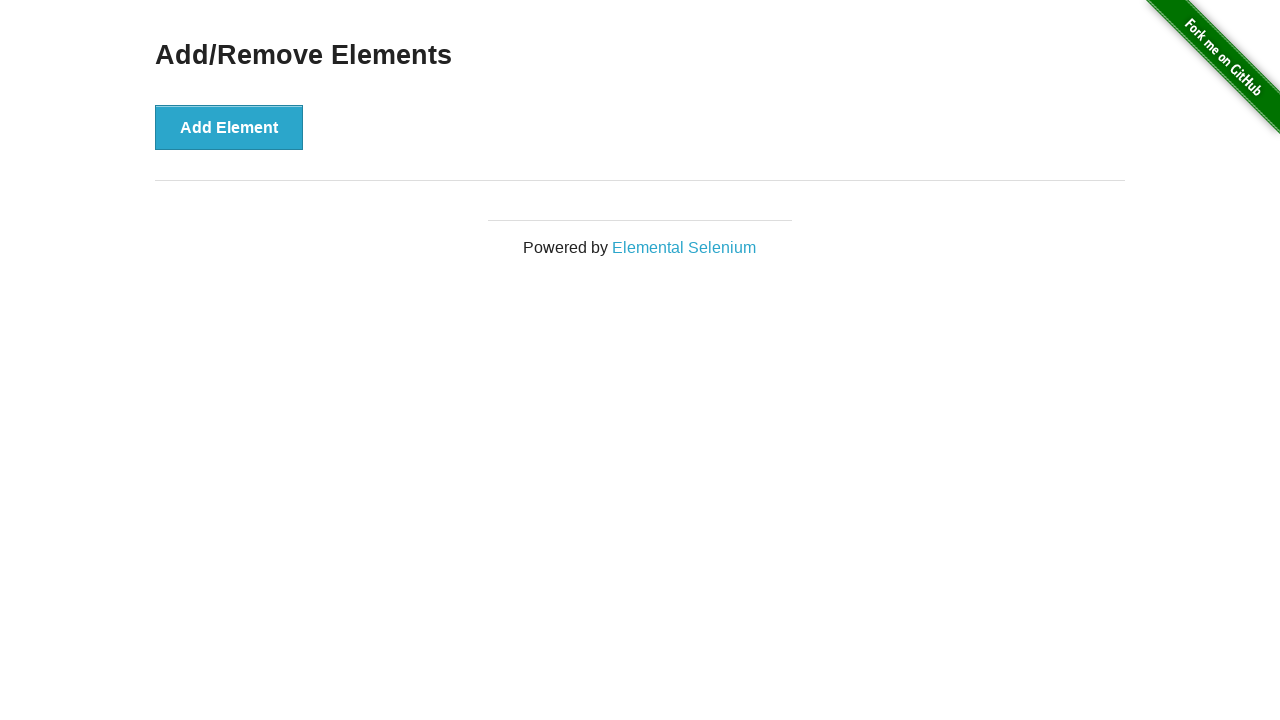

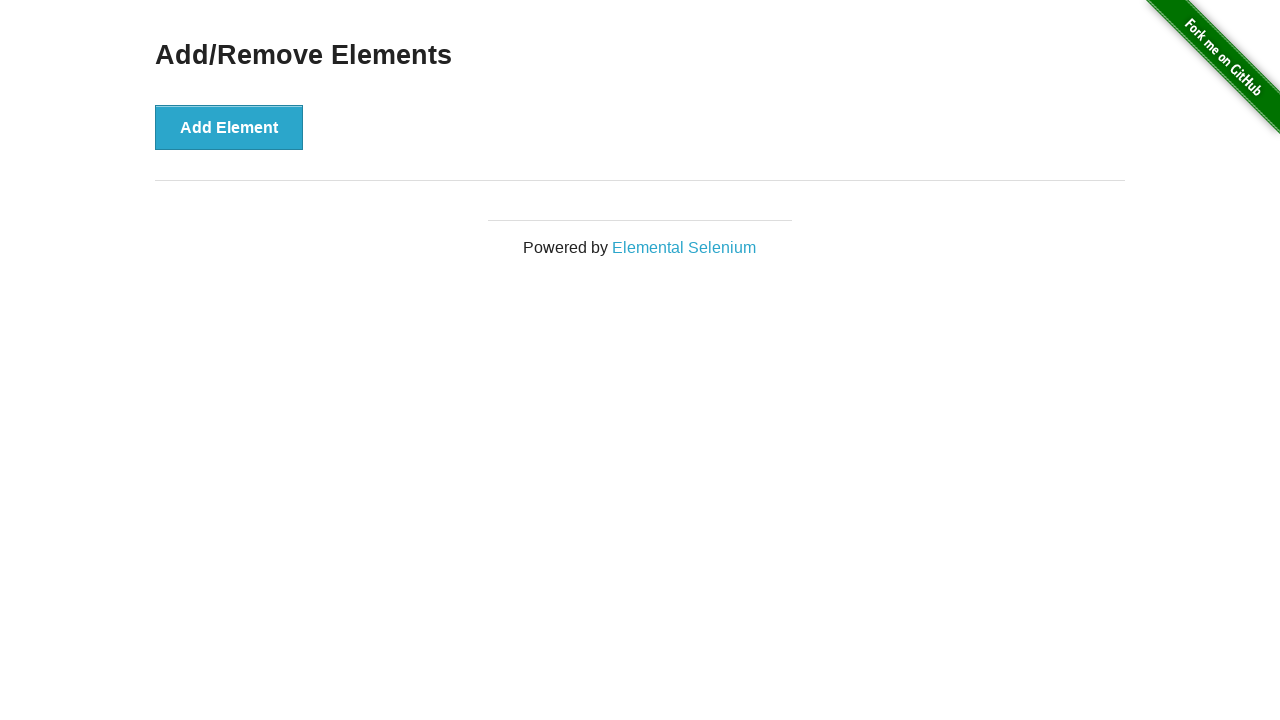